Navigates to GitHub's homepage and verifies the page loads successfully by checking for the page title.

Starting URL: https://github.com

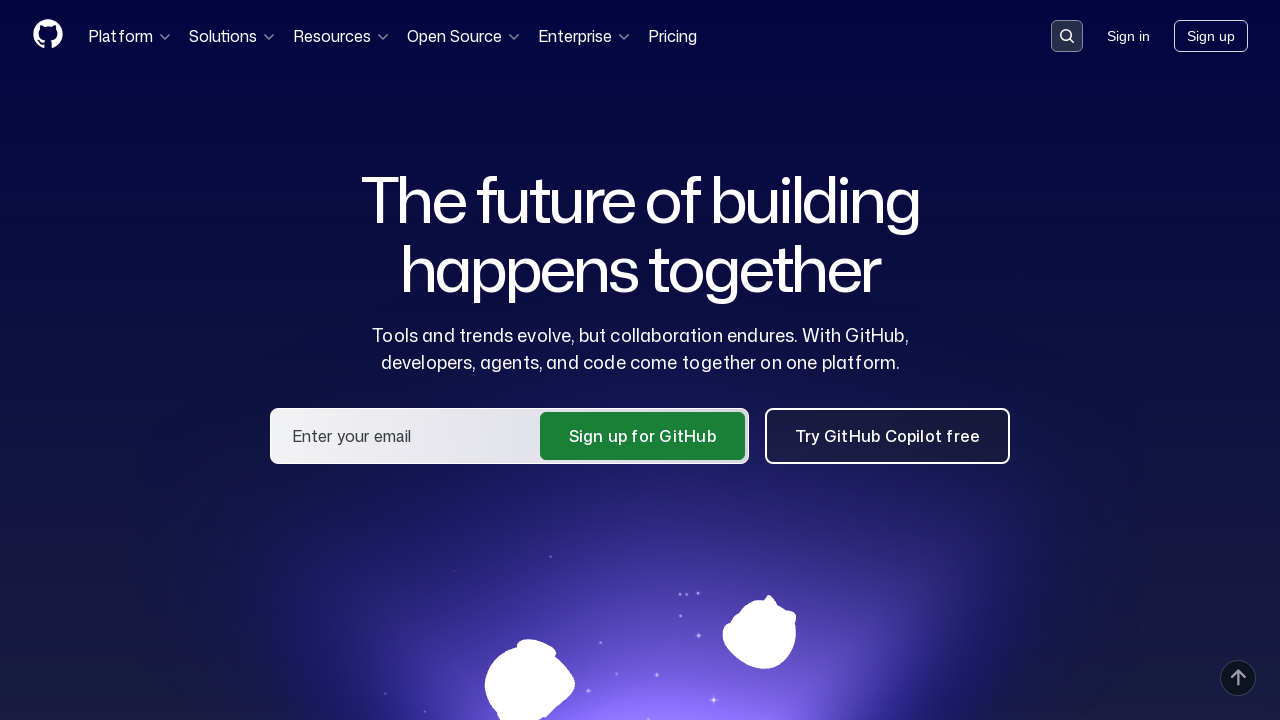

Navigated to GitHub homepage
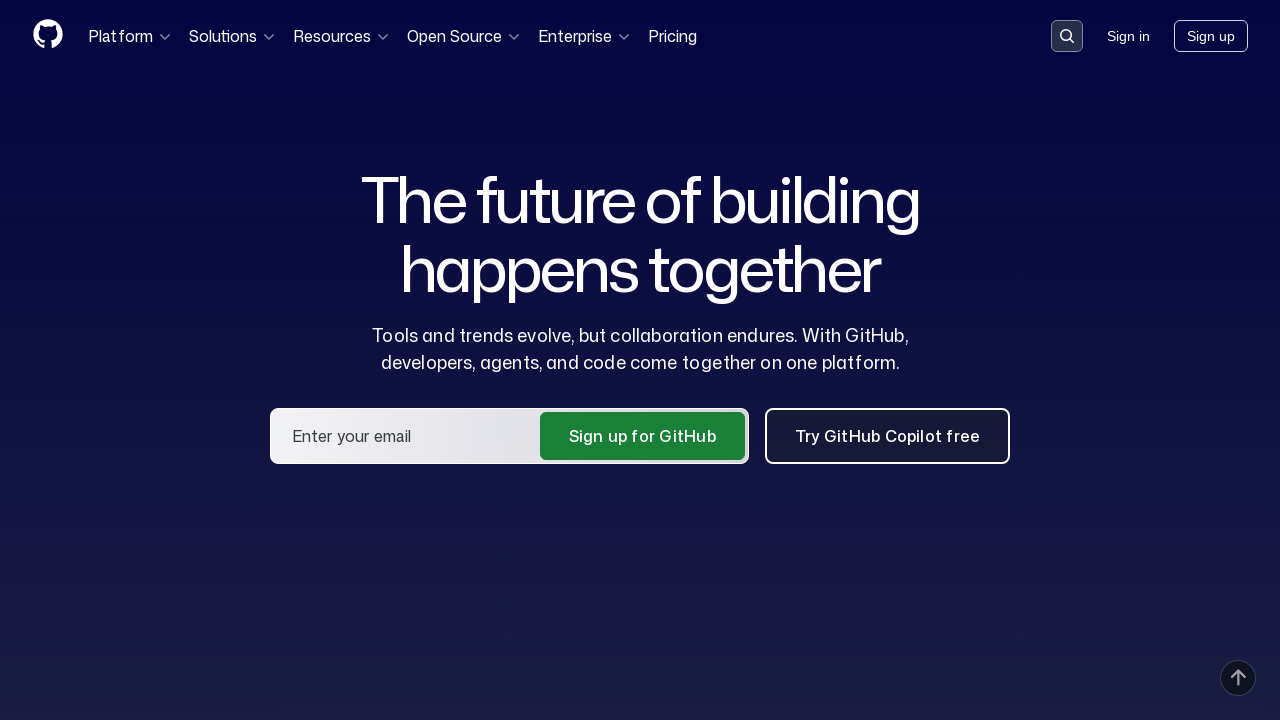

Page loaded and DOM content initialized
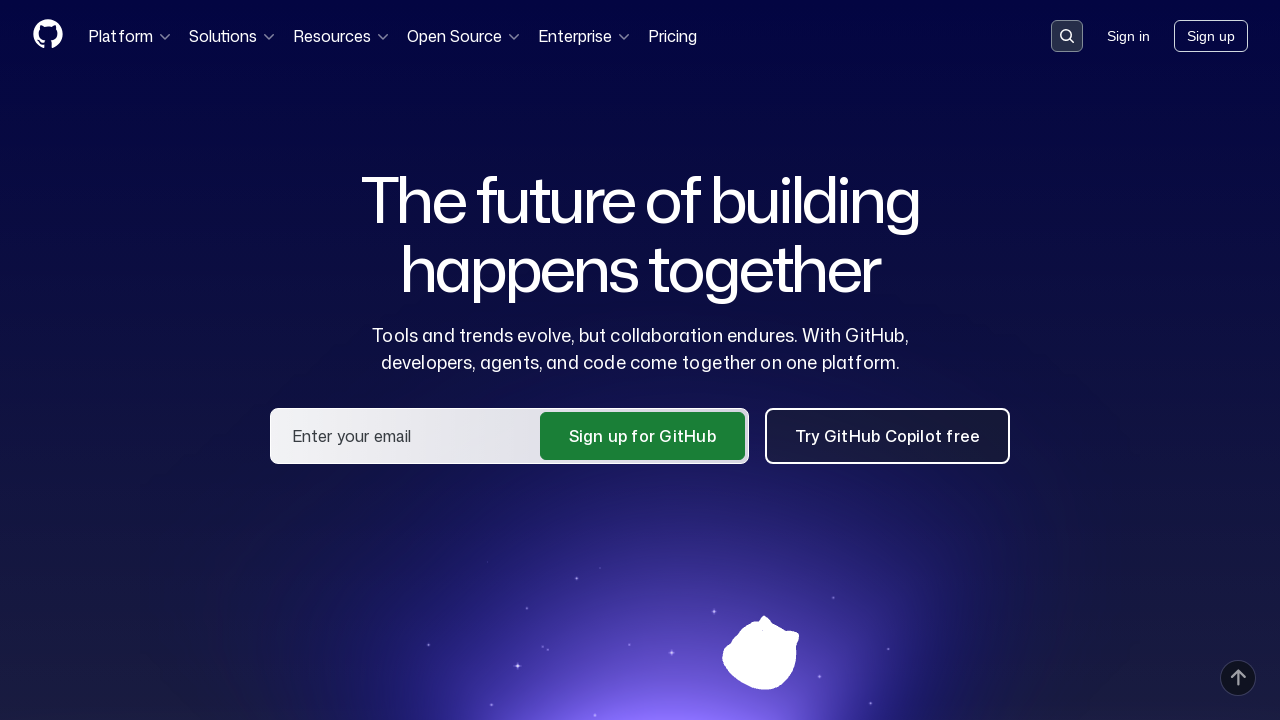

Verified page title contains 'GitHub'
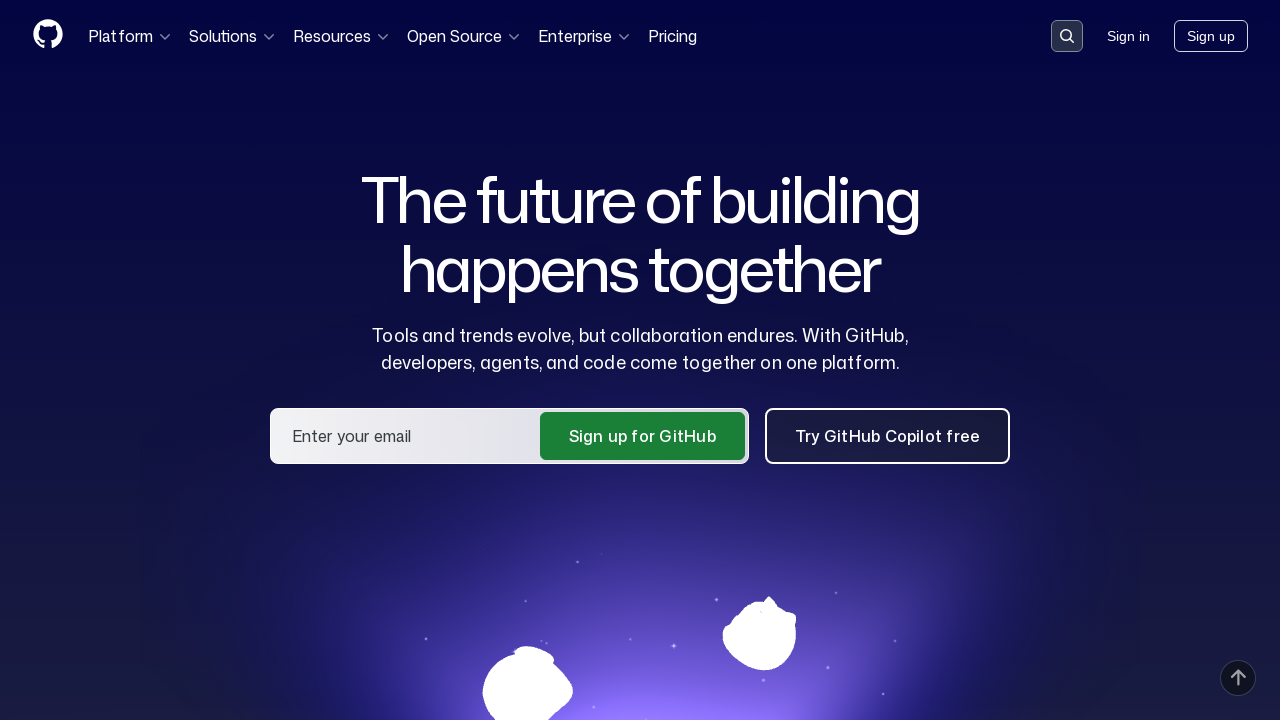

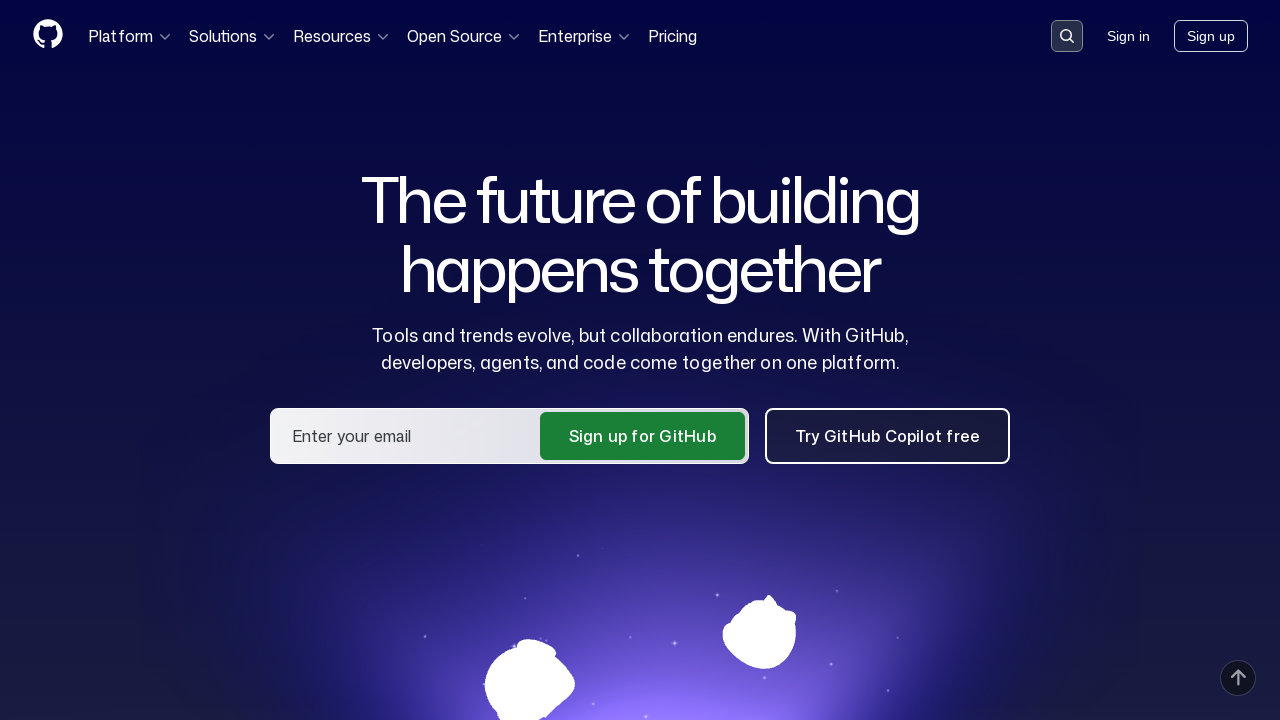